Tests keyboard shortcuts for copy and paste functionality by entering text in the first input field, selecting all with Ctrl+A, copying with Ctrl+C, tabbing to the second input field, and pasting with Ctrl+V.

Starting URL: https://text-compare.com/

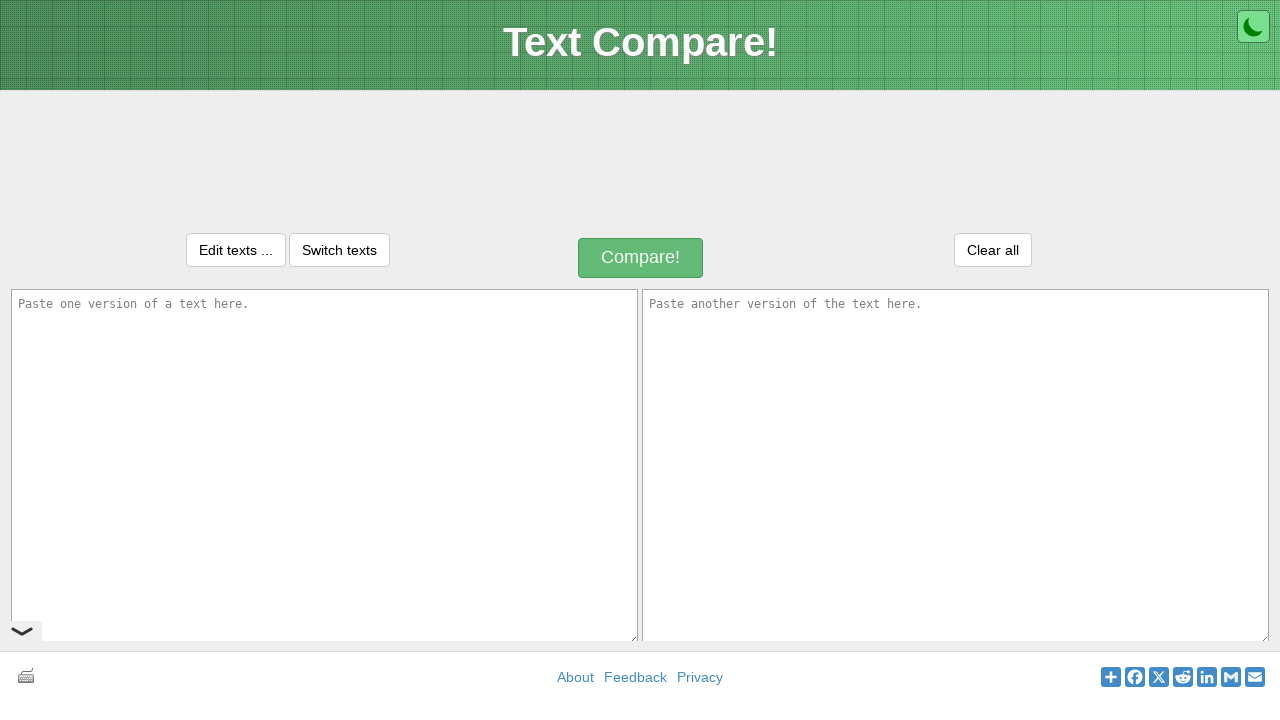

Entered text 'THis is selenium automation test..........' in the first input field on #inputText1
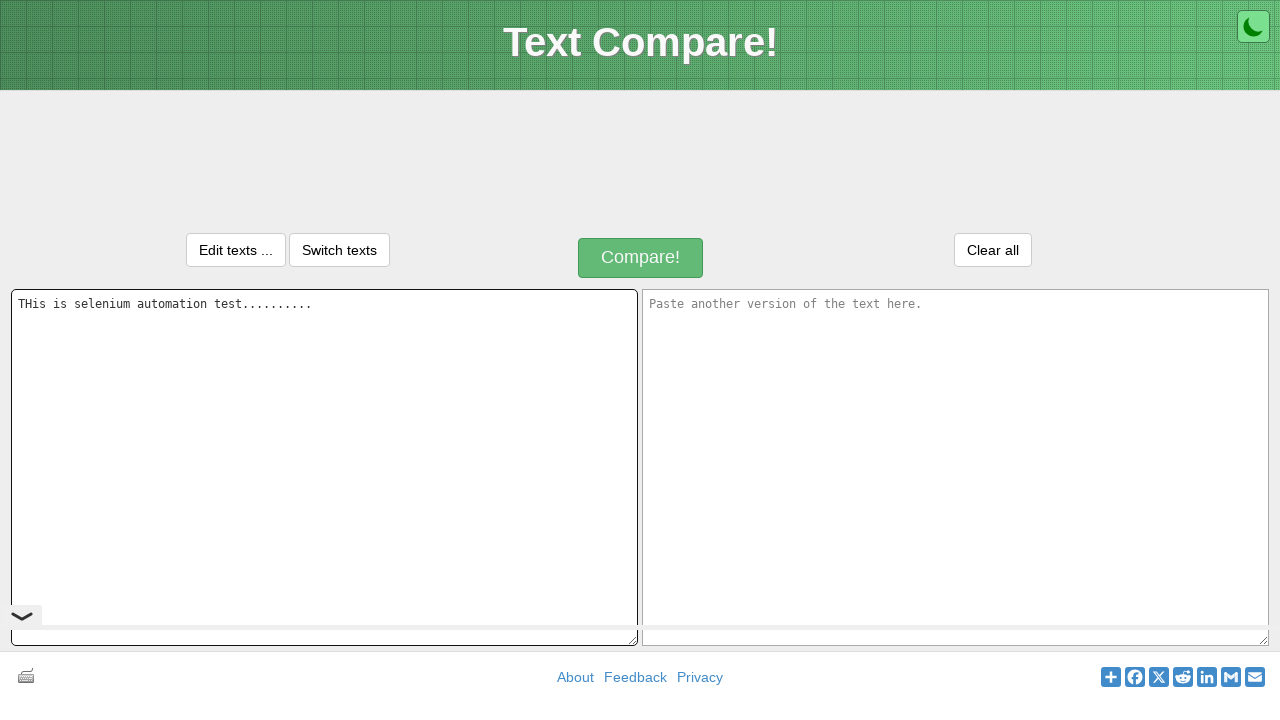

Clicked on the first input field to focus it at (324, 467) on #inputText1
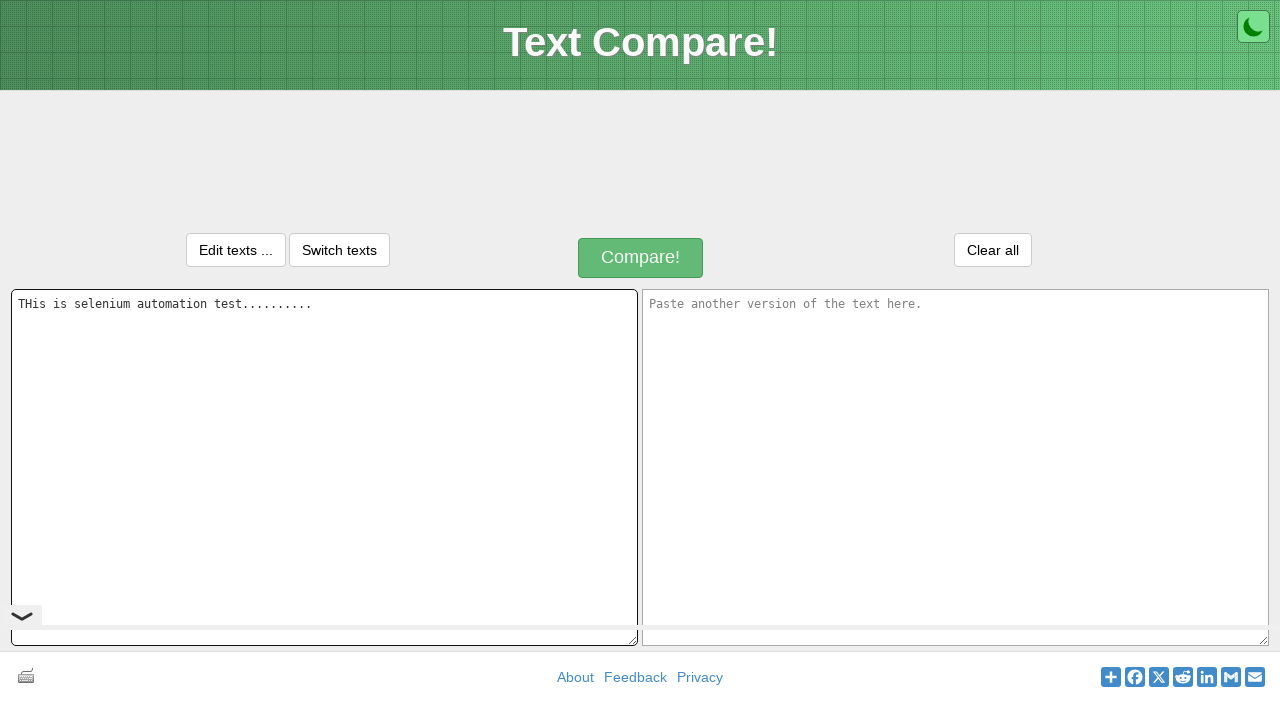

Pressed Ctrl+A to select all text in the first input field
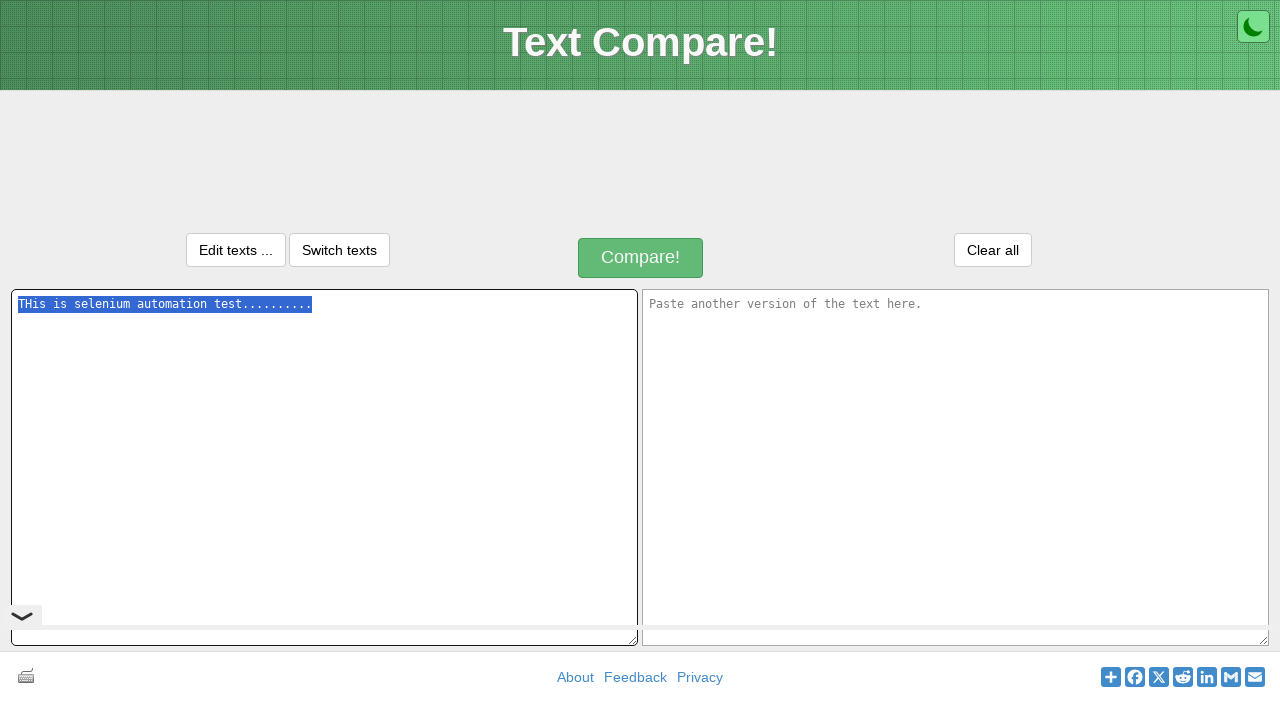

Pressed Ctrl+C to copy the selected text
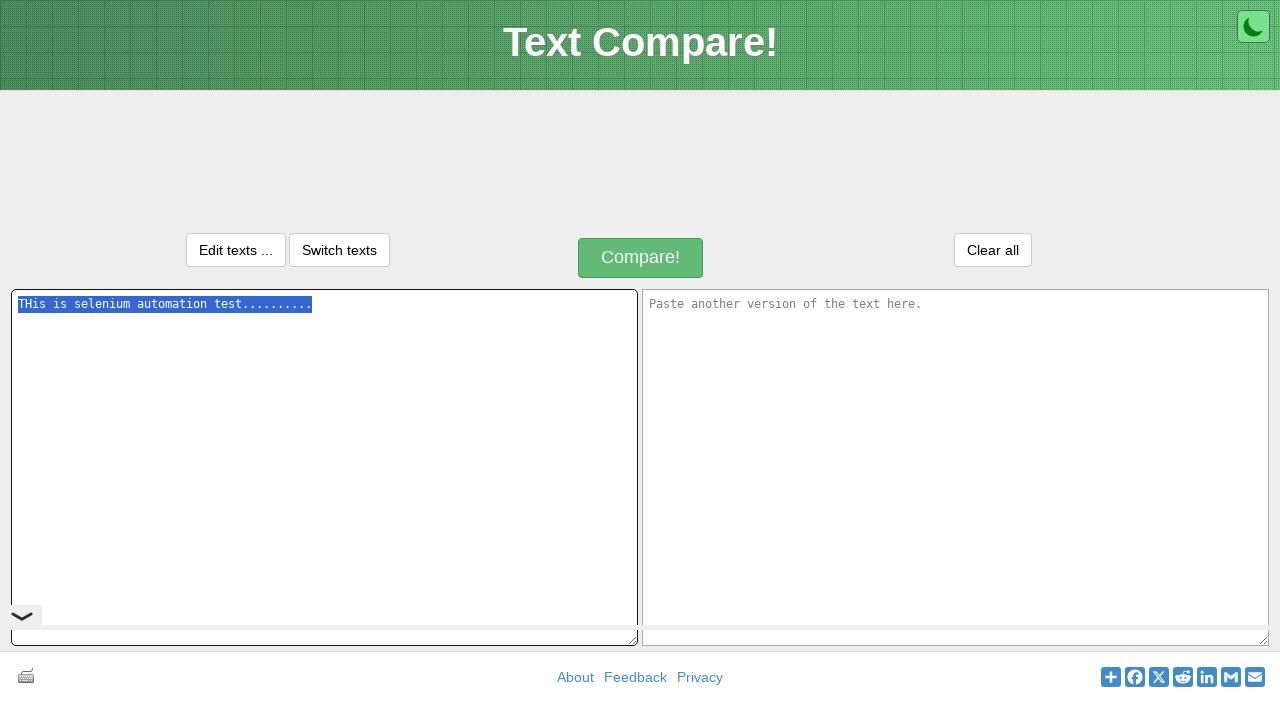

Pressed Tab to navigate to the second input field
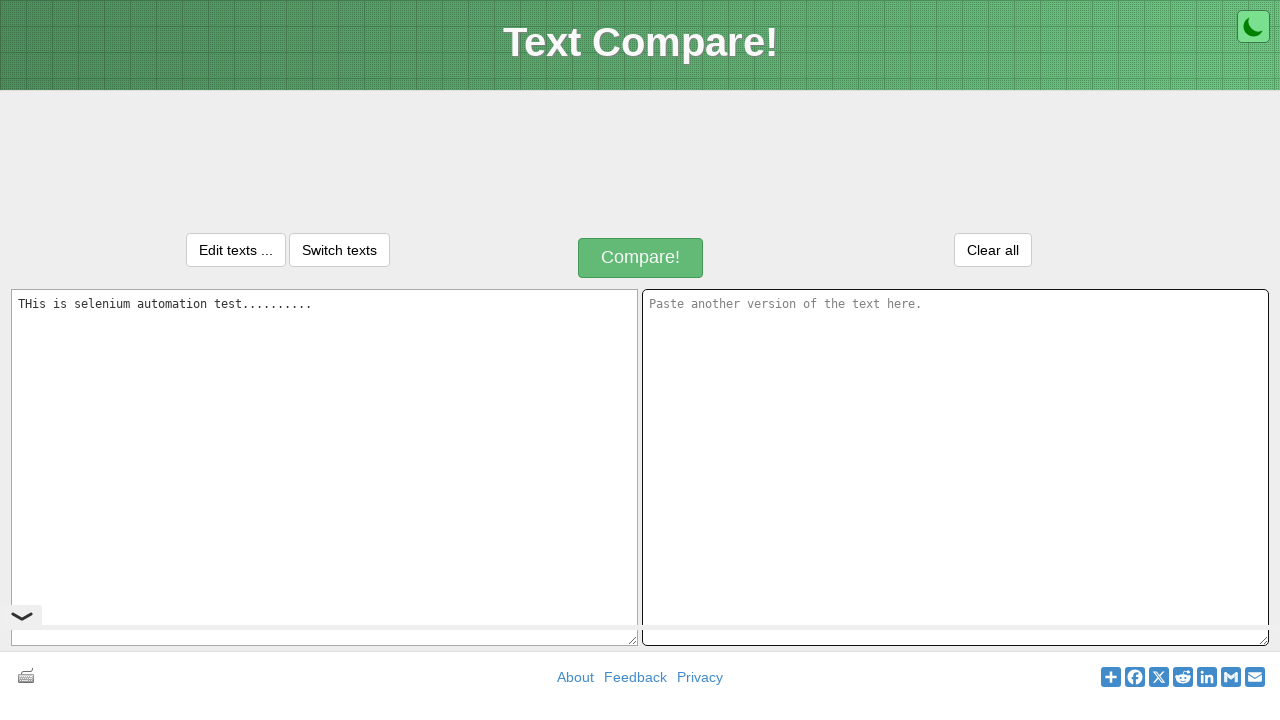

Pressed Ctrl+V to paste the copied text into the second input field
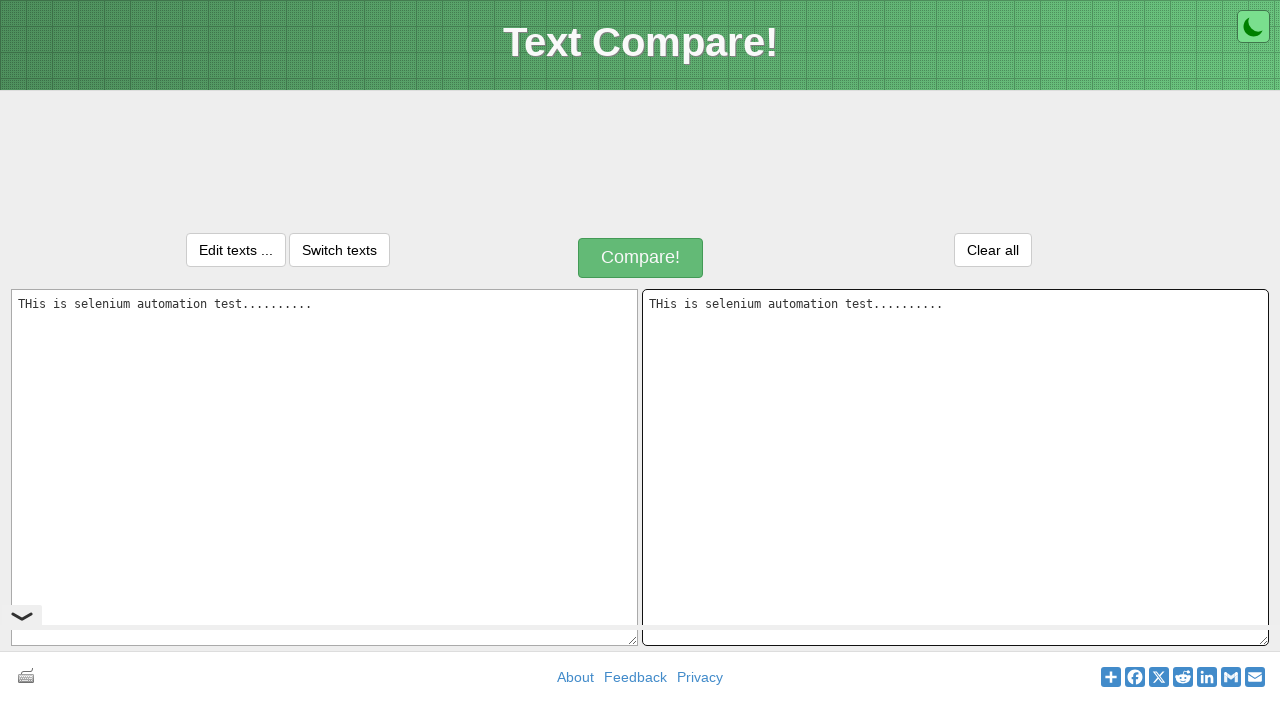

Waited 500ms for paste operation to complete
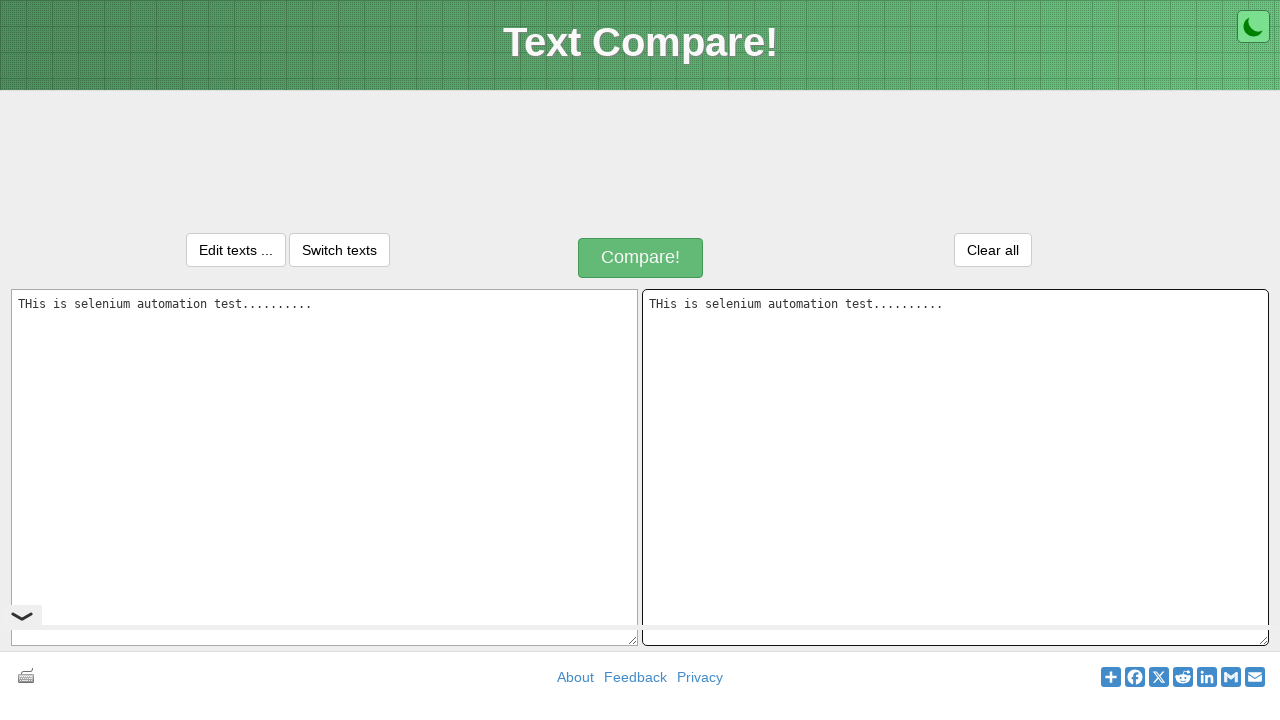

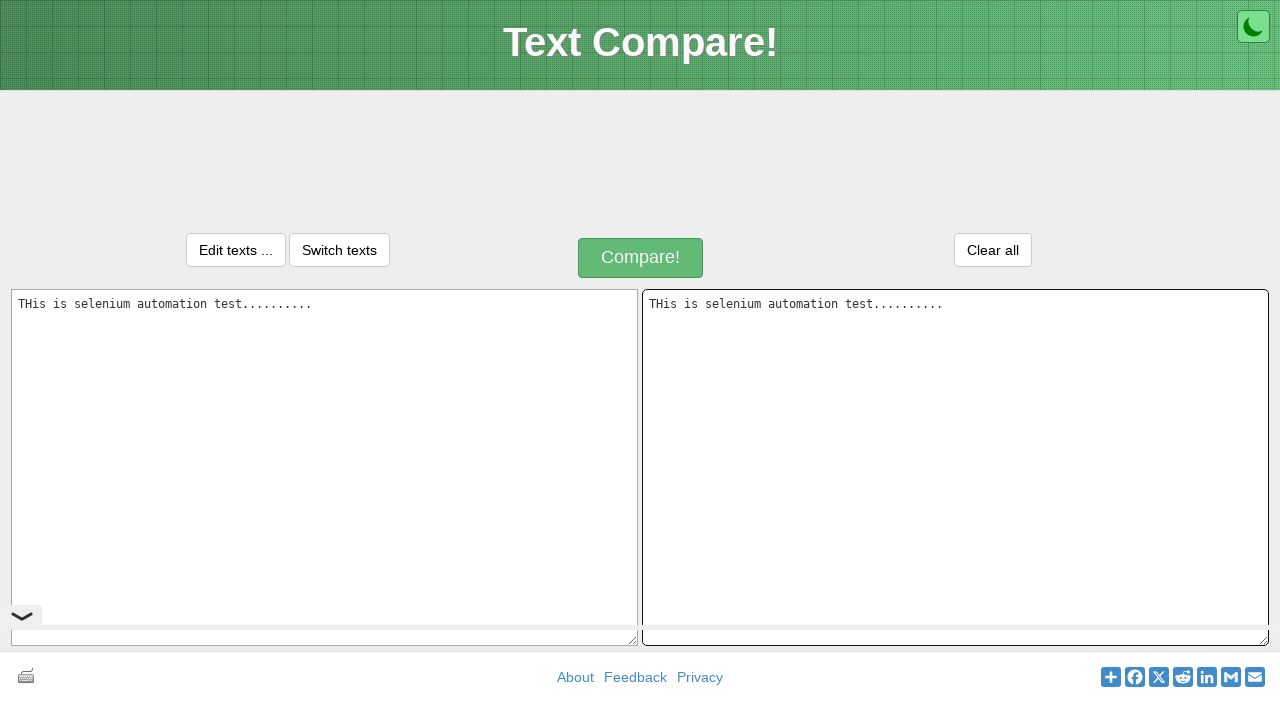